Tests drag and drop functionality by dragging an element from source to destination

Starting URL: https://www.lambdatest.com/selenium-playground/drag-and-drop-demo

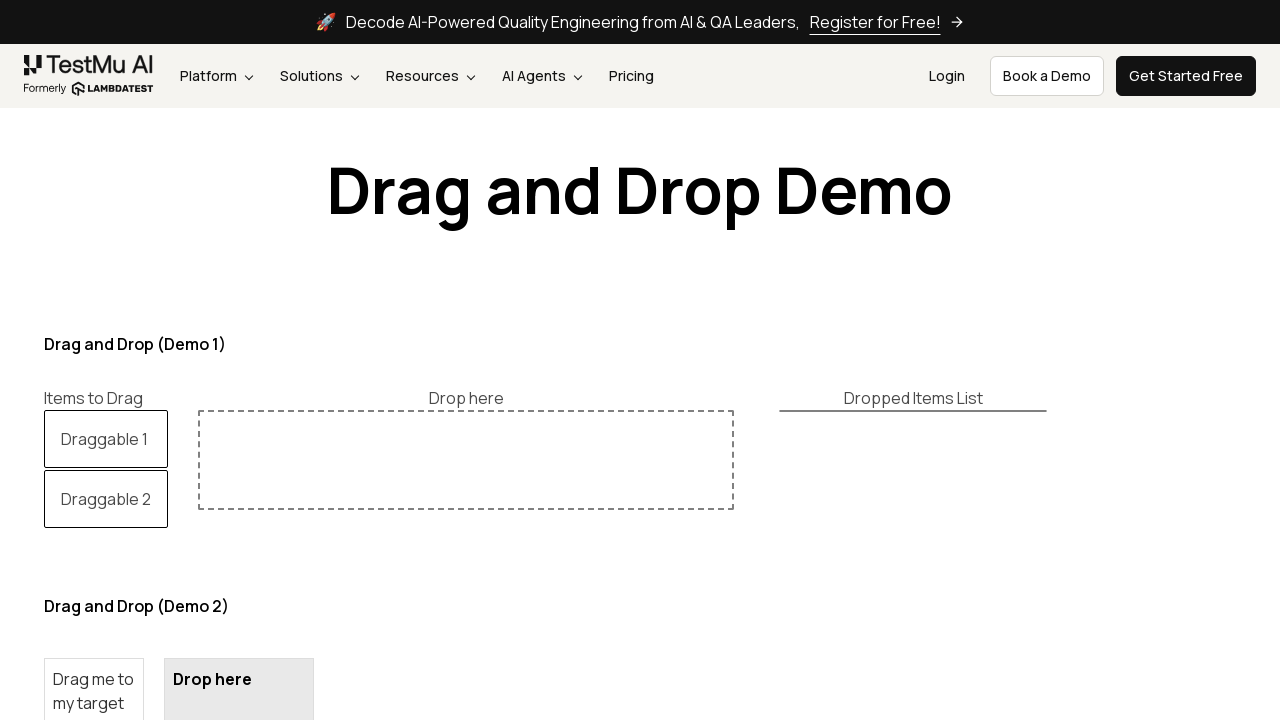

Located draggable source element
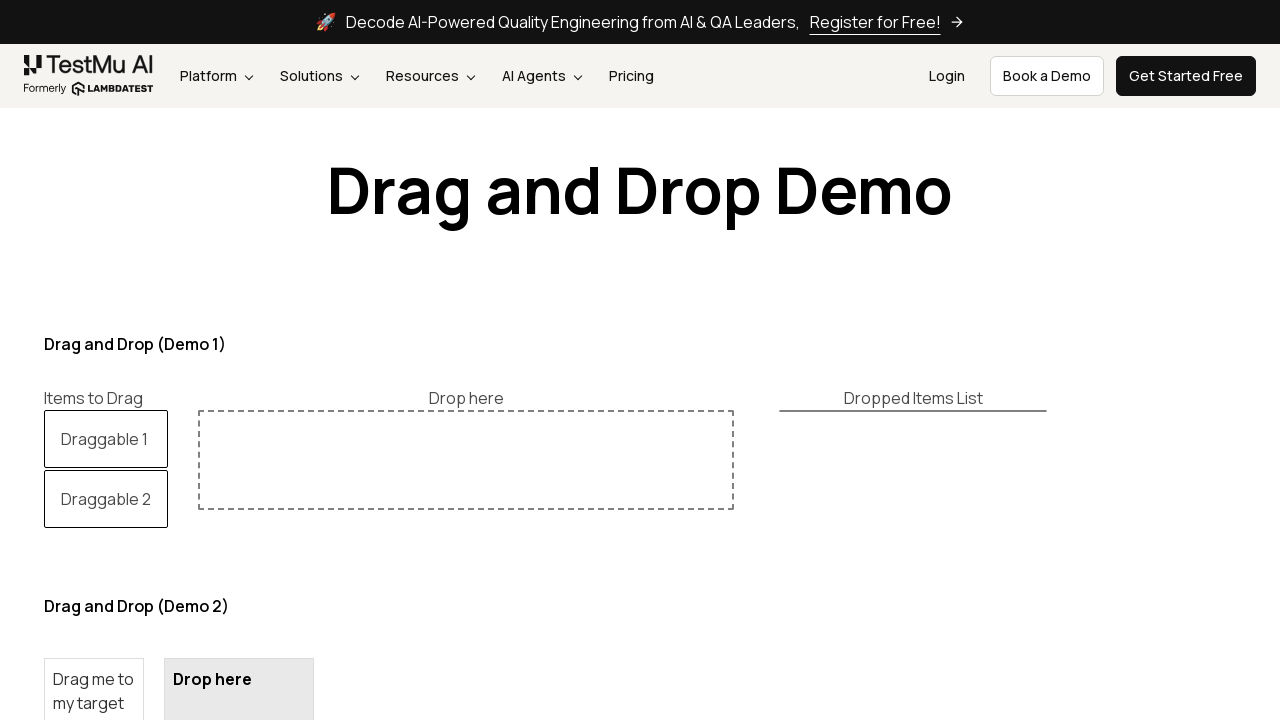

Located droppable destination element
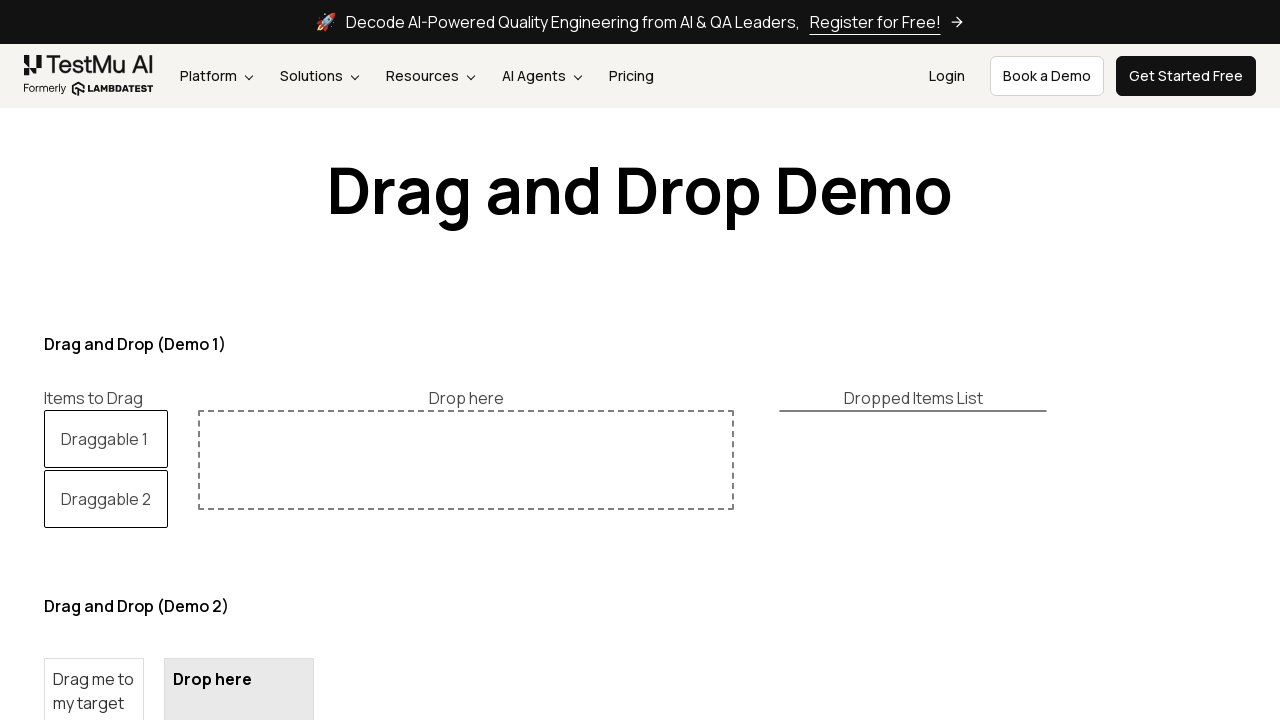

Dragged element from source to destination at (239, 645)
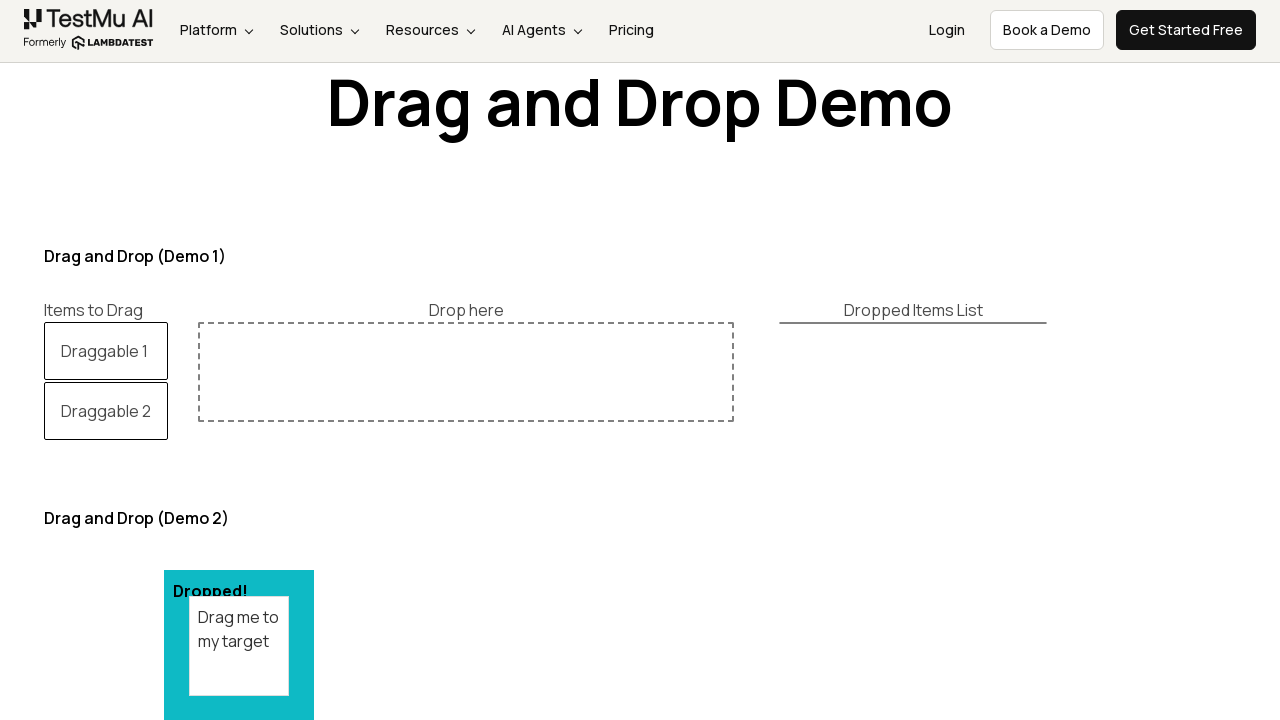

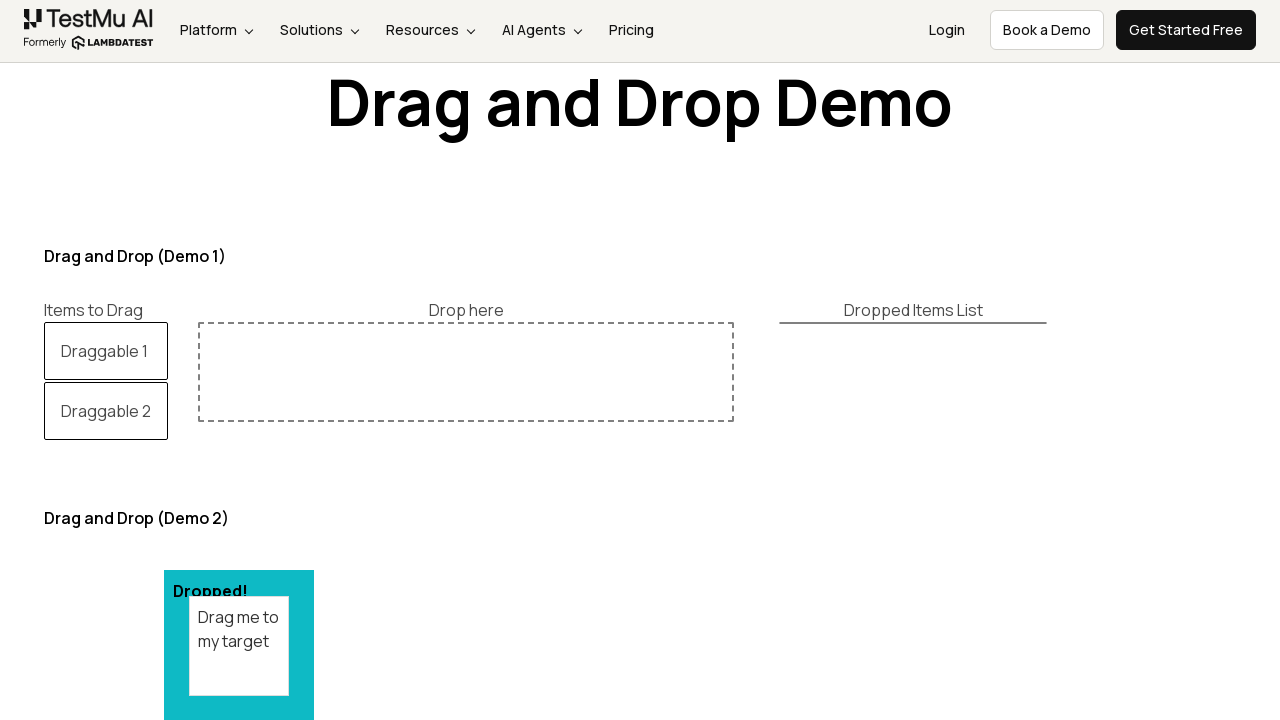